Tests alert handling functionality by filling a name field, clicking an alert button, and accepting the browser alert dialog

Starting URL: https://rahulshettyacademy.com/AutomationPractice/

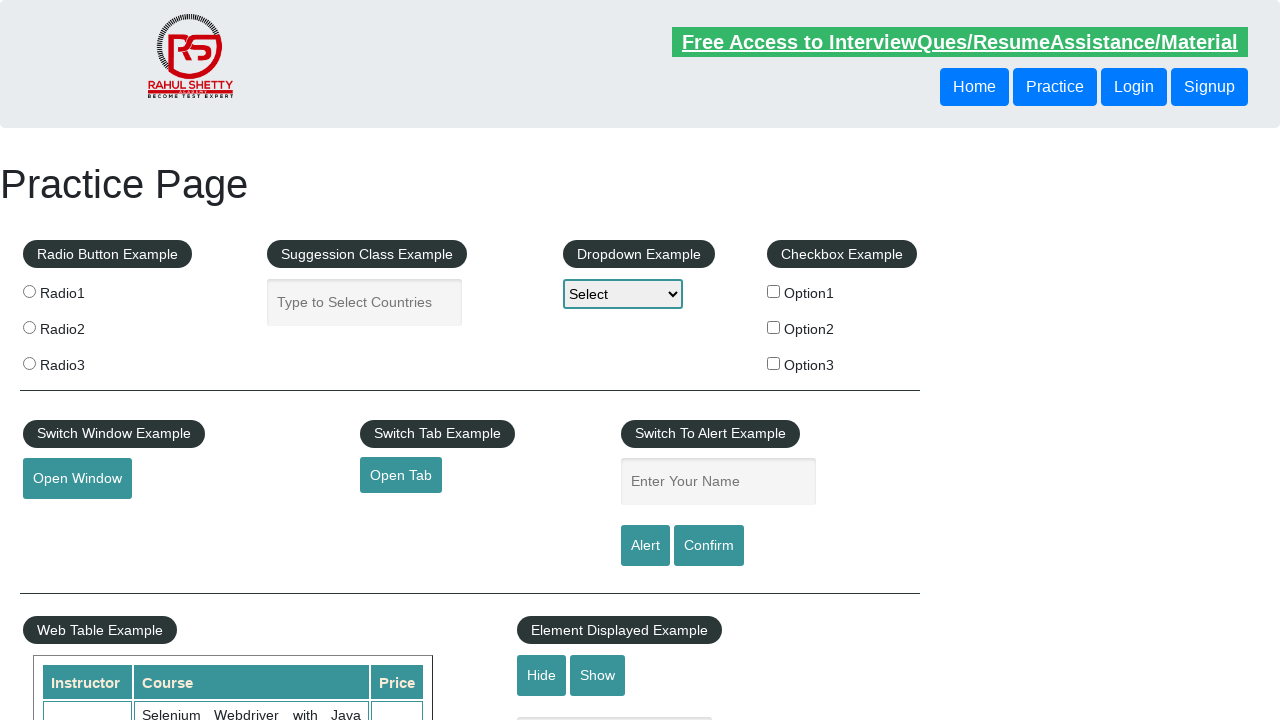

Set up dialog handler to accept browser alerts
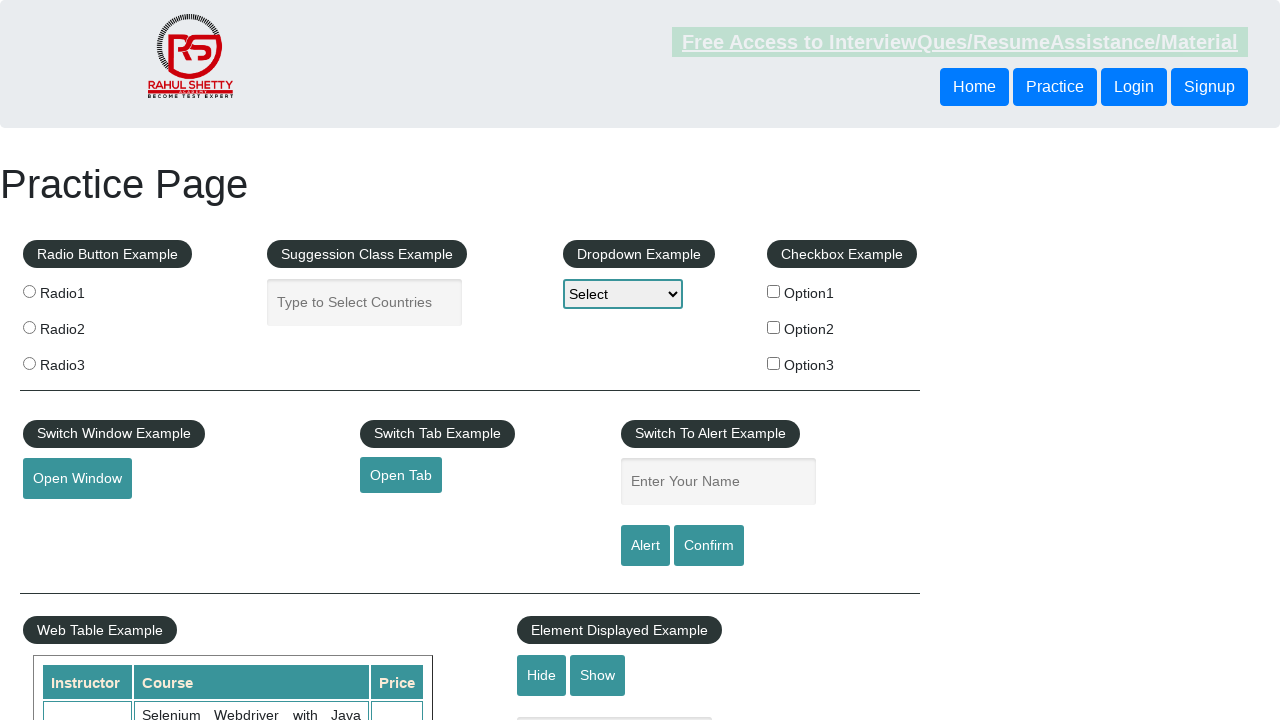

Filled name field with 'Rahul' on #name
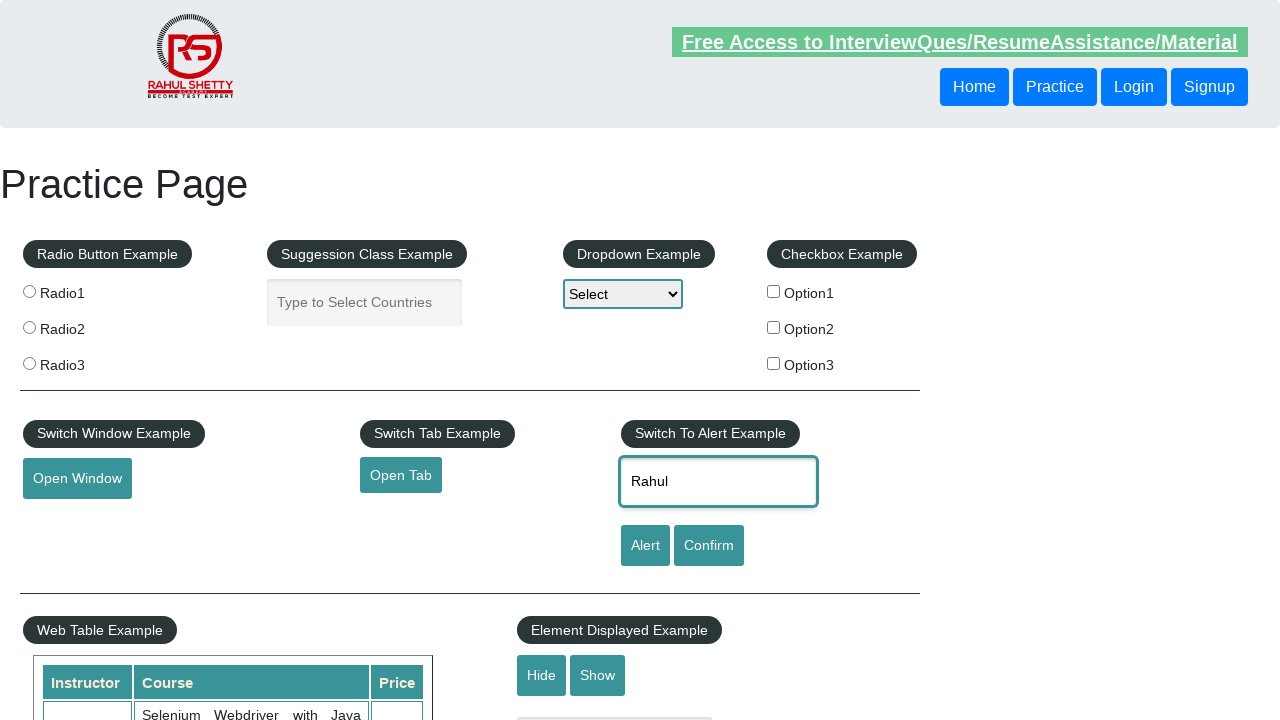

Clicked alert button to trigger browser alert at (645, 546) on #alertbtn
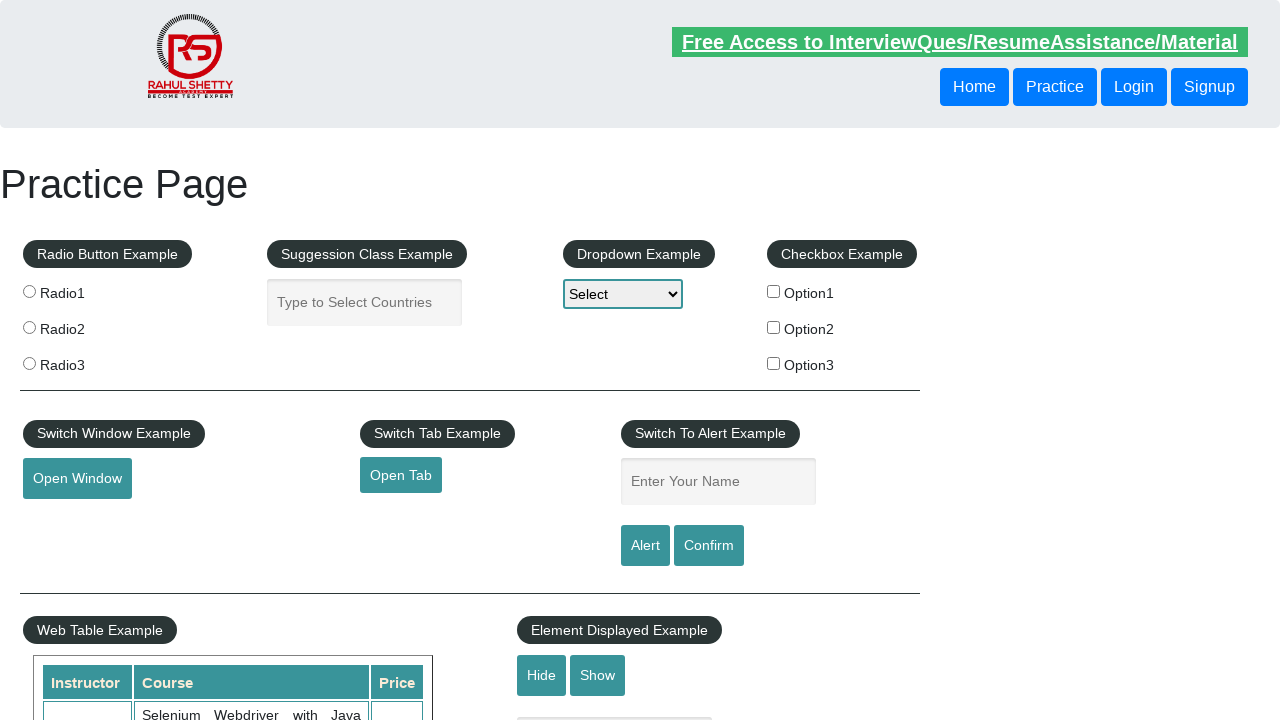

Waited 500ms for alert to be handled
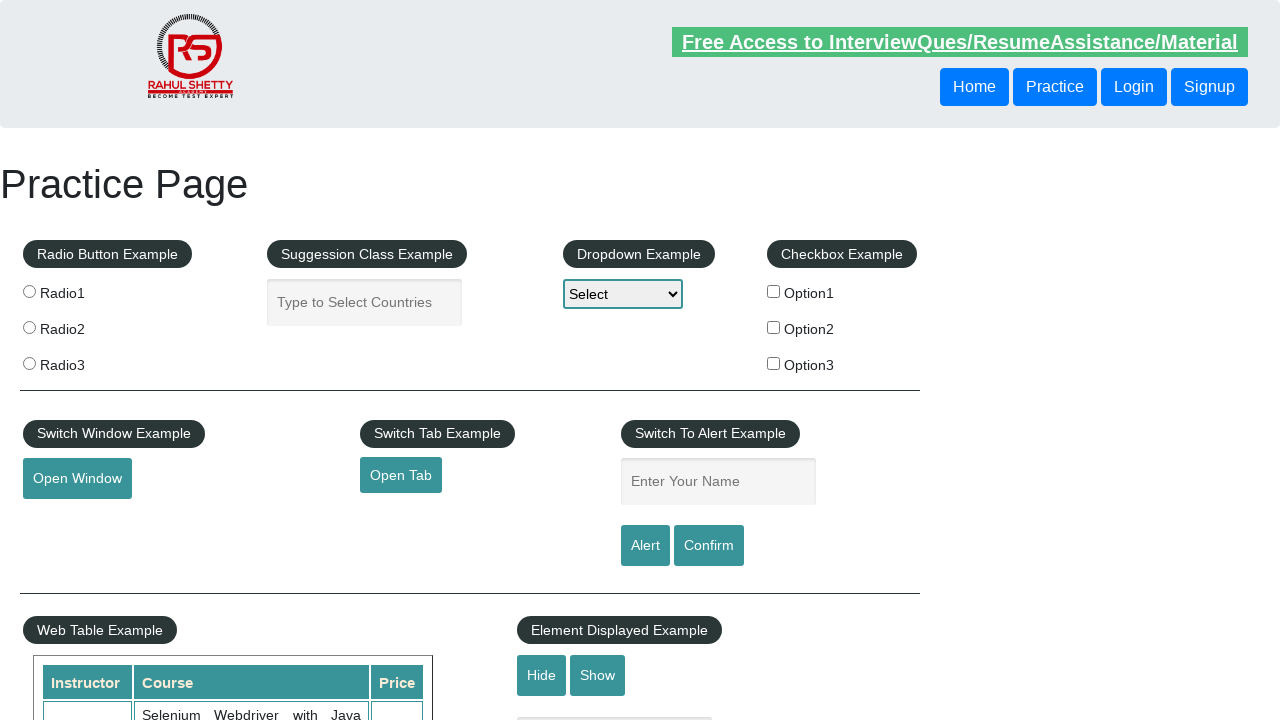

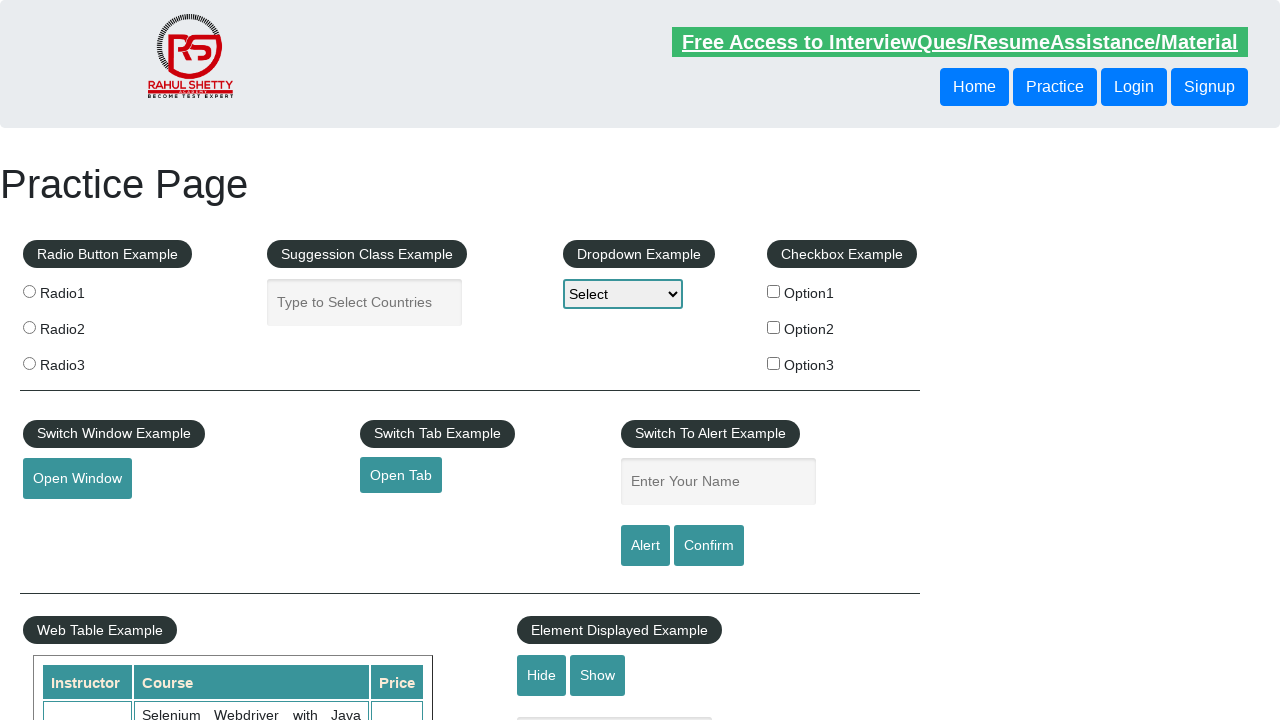